Tests the ROOMS navigation button by verifying its text and ensuring it navigates to the rooms page

Starting URL: https://ancabota09.wixsite.com/intern

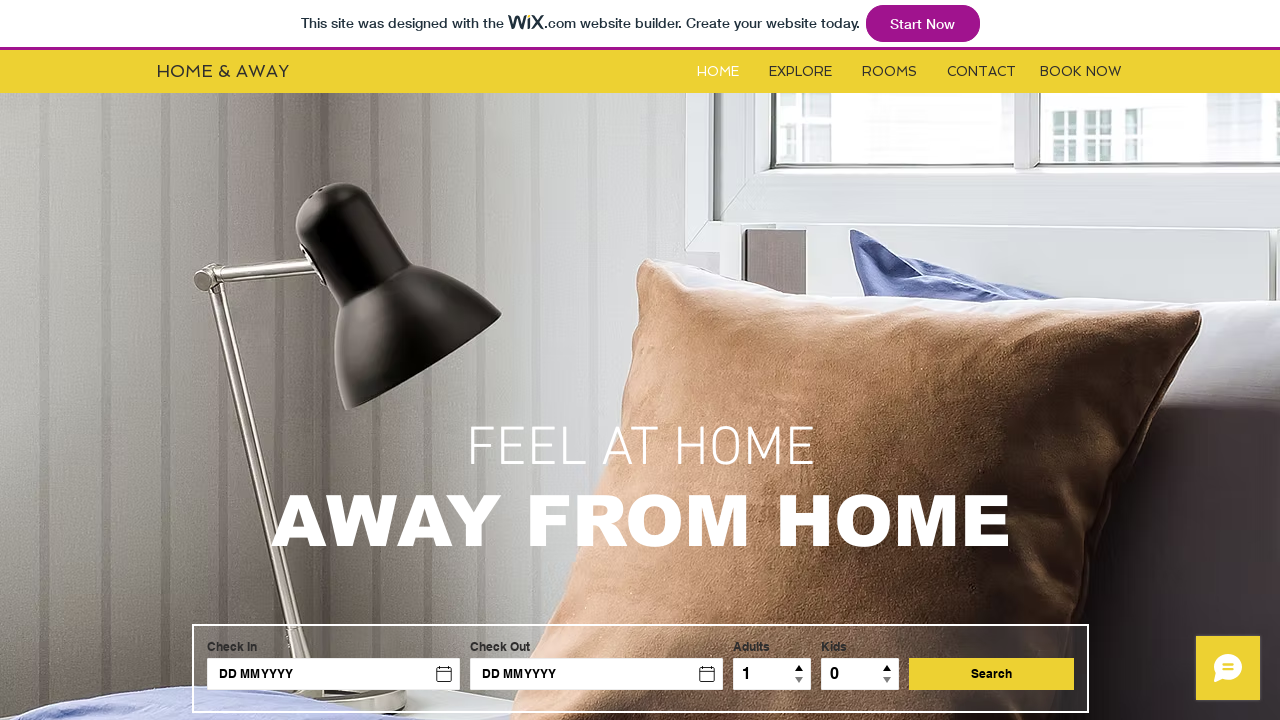

Clicked ROOMS navigation button at (890, 72) on #i6kl732v2label
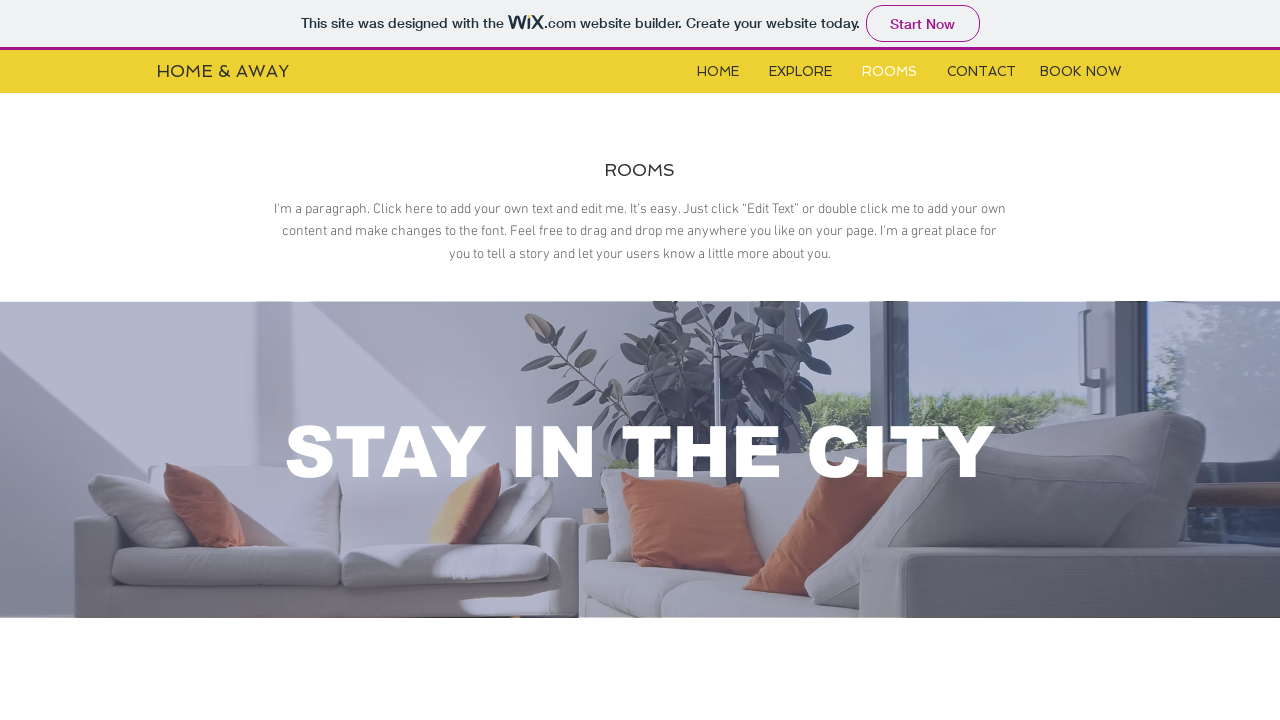

Verified navigation to rooms page at https://ancabota09.wixsite.com/intern/rooms
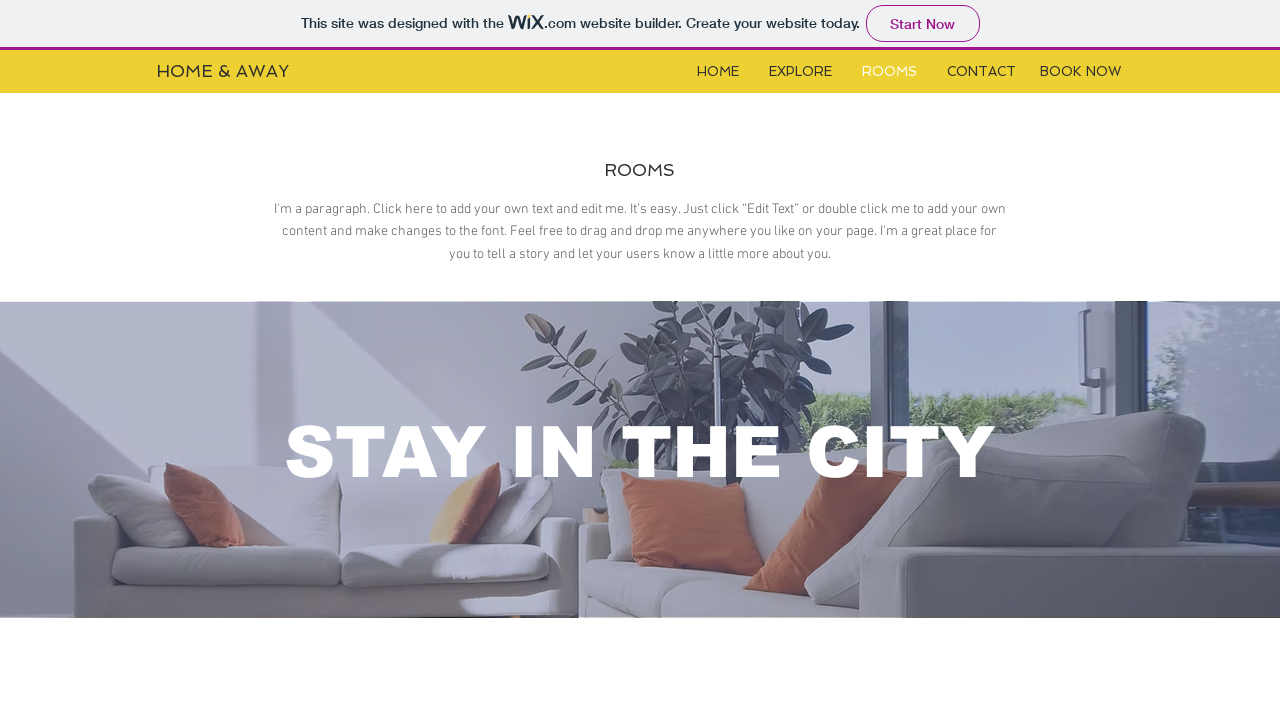

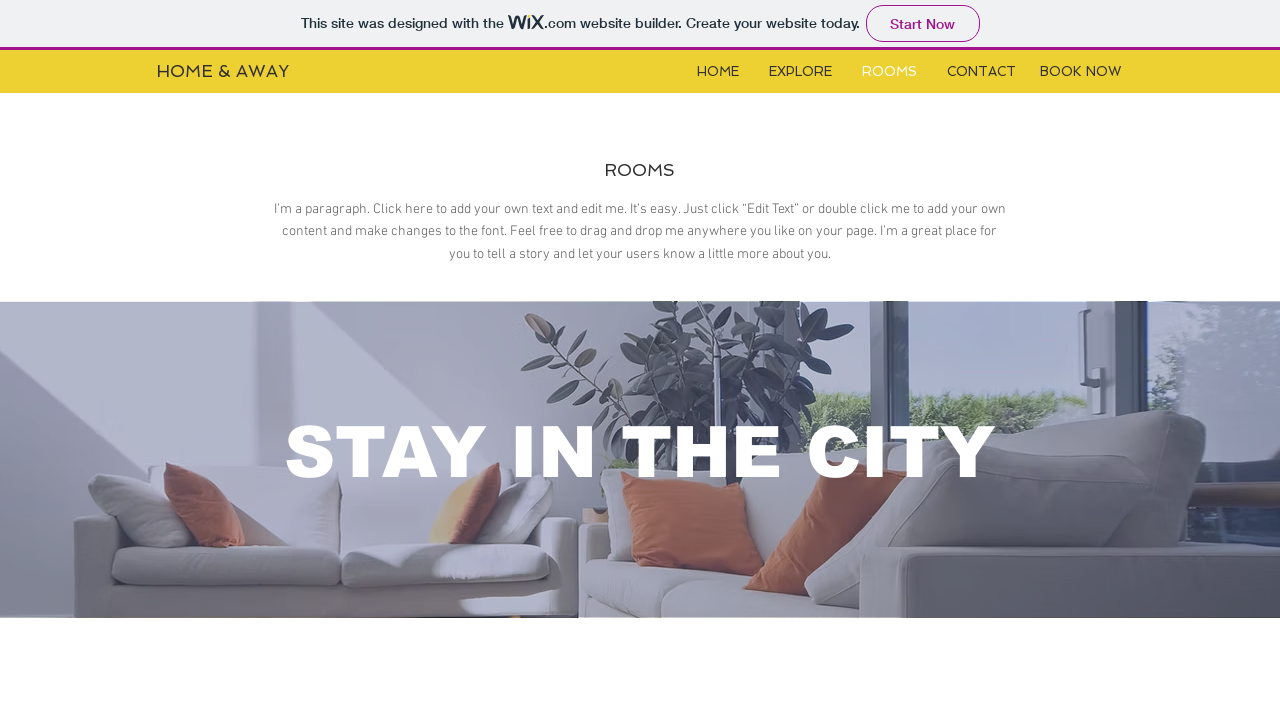